Tests checkbox interaction by checking if a checkbox is selected, clicking it, and verifying the selection state changes

Starting URL: https://rahulshettyacademy.com/dropdownsPractise/

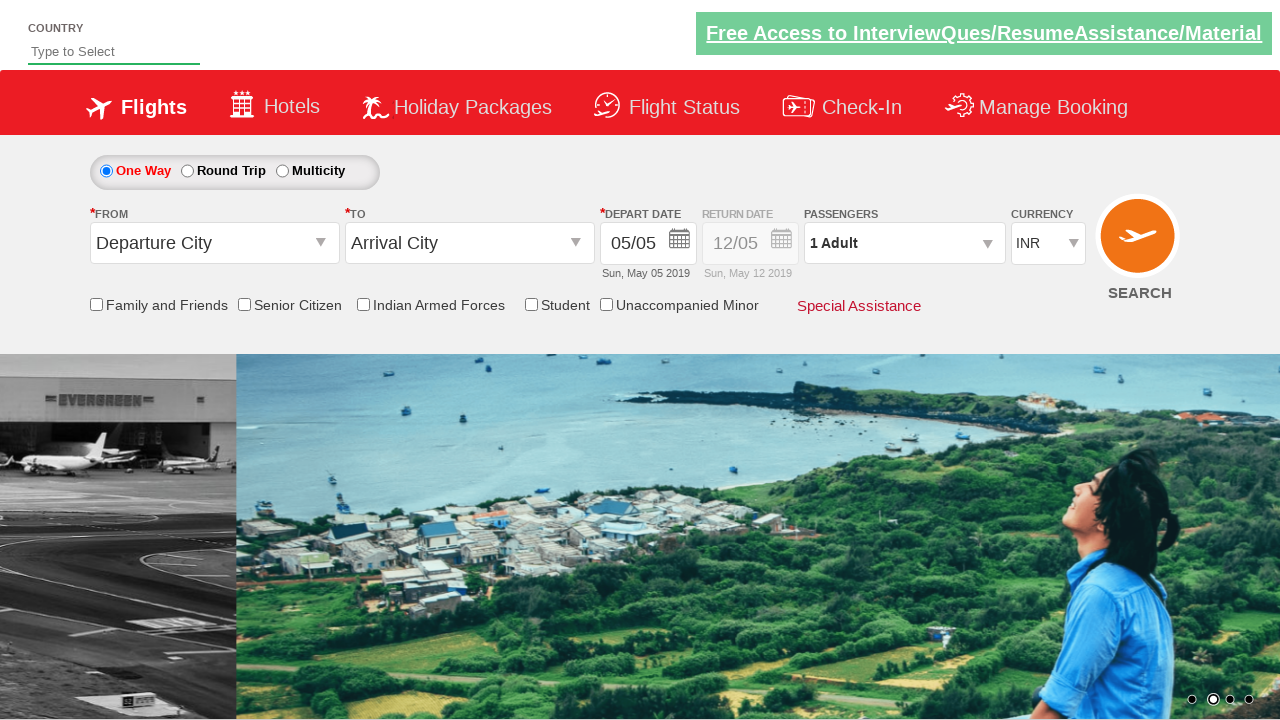

Navigated to Rahul Shetty Academy dropdowns practice page
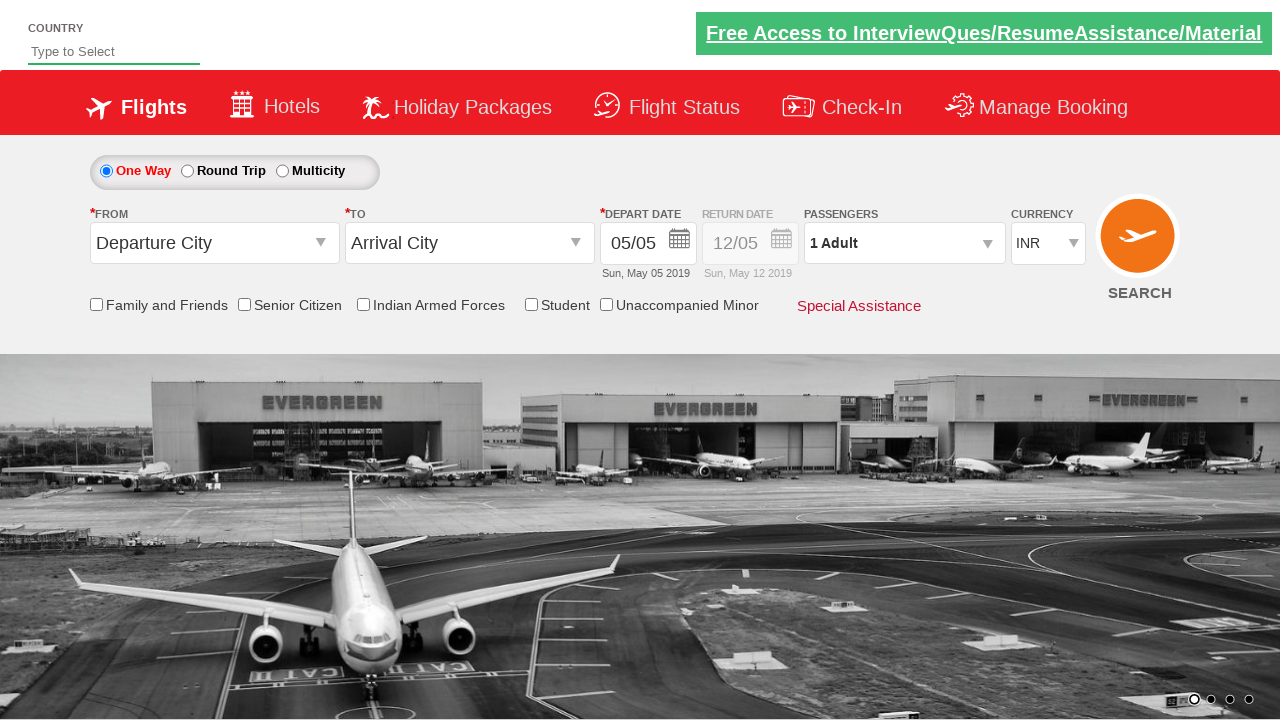

Checked initial state of friends and family checkbox: False
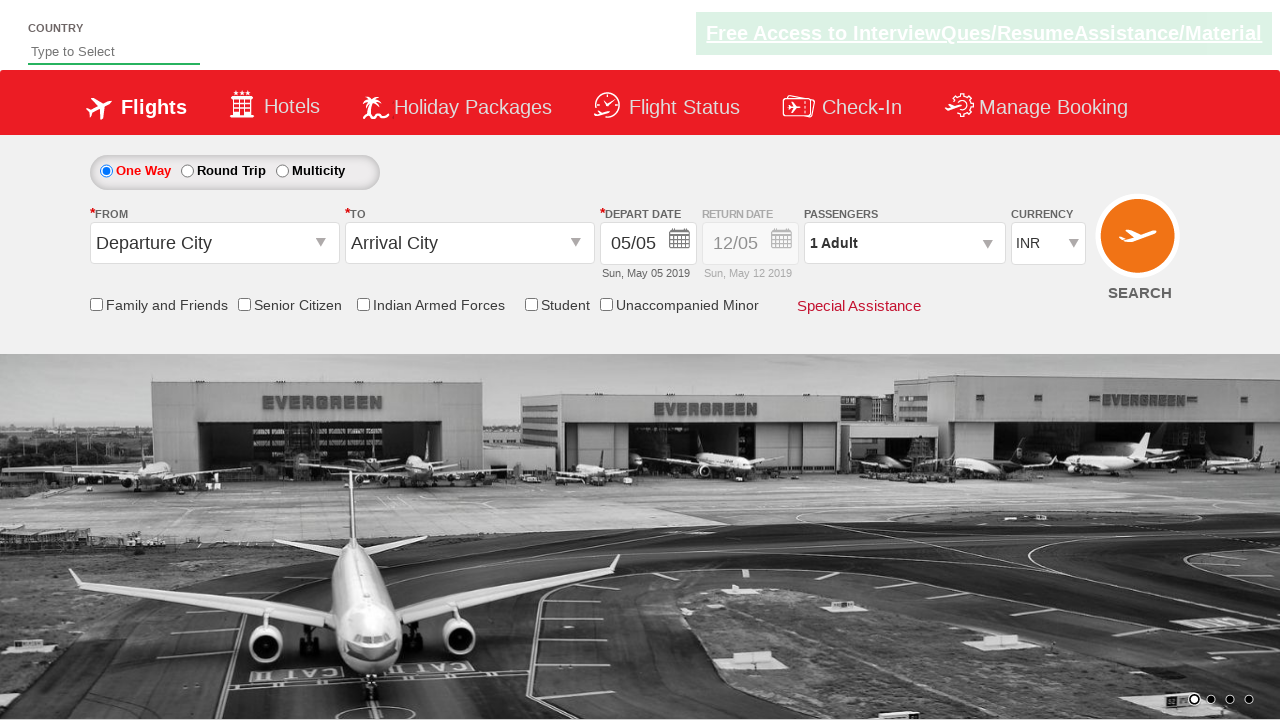

Clicked the friends and family checkbox at (96, 304) on input[name*='friendsandfamily']
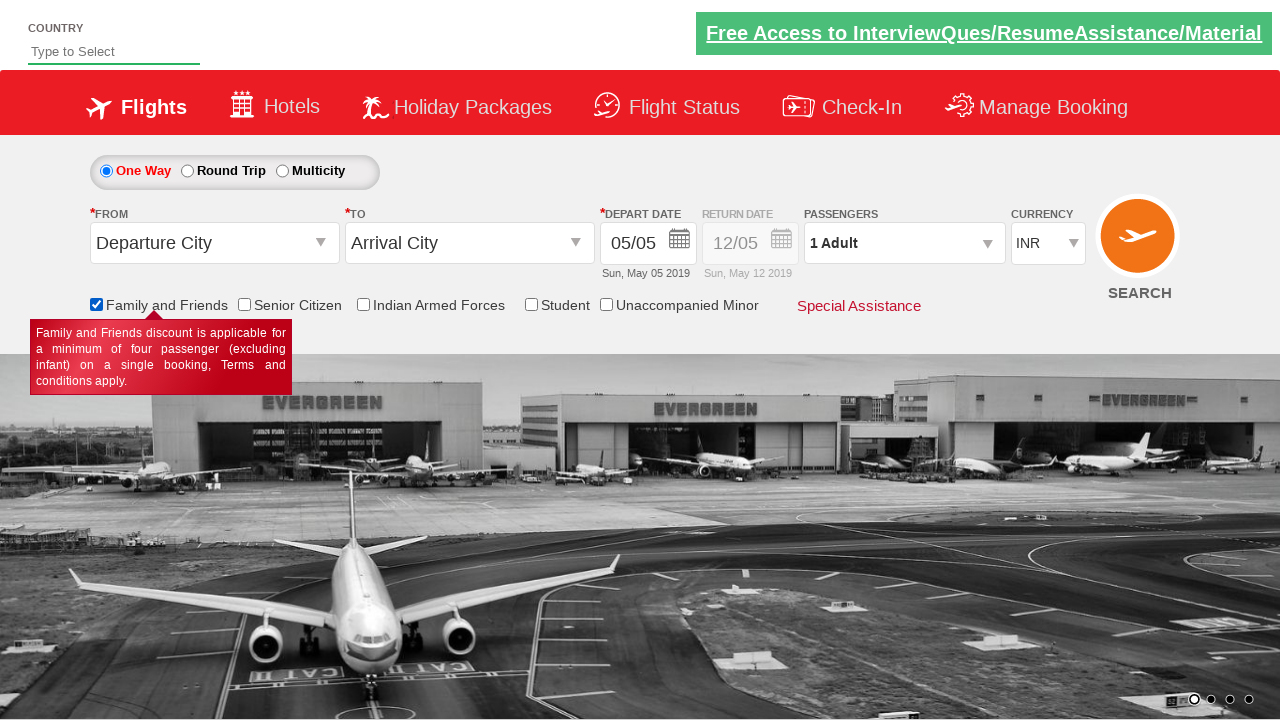

Verified checkbox state changed to: True
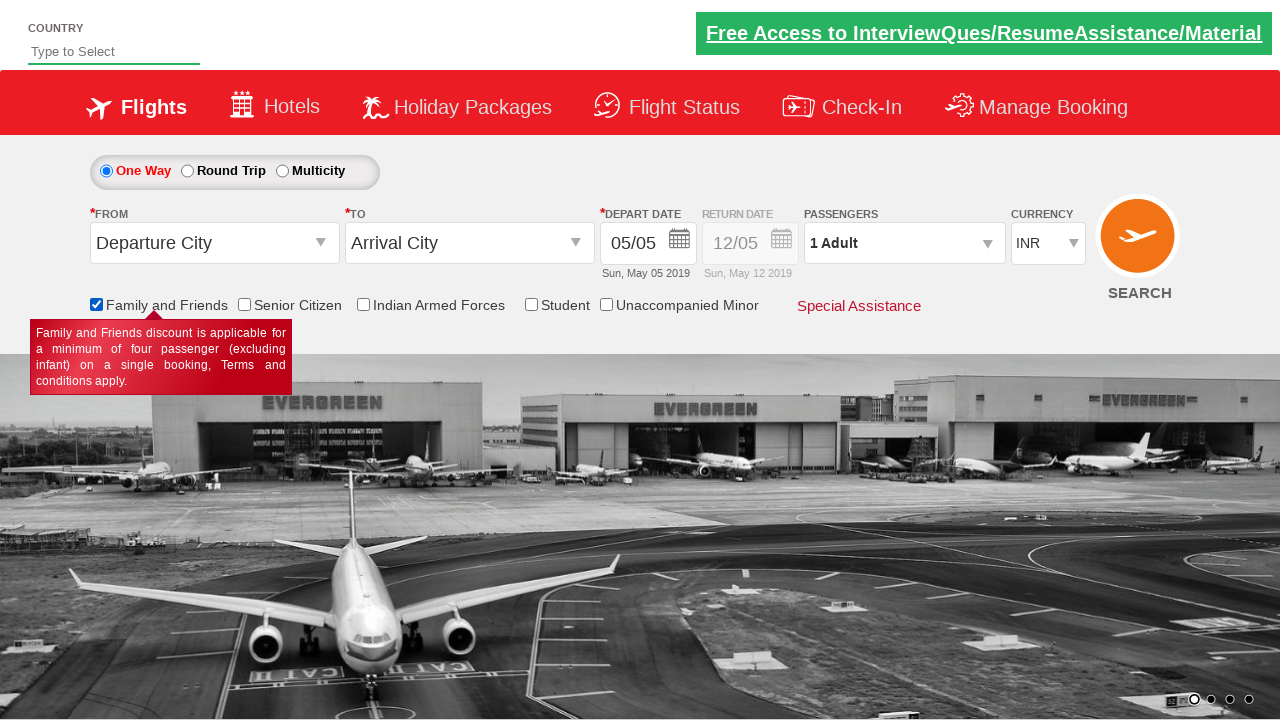

Counted total checkboxes on page: 6
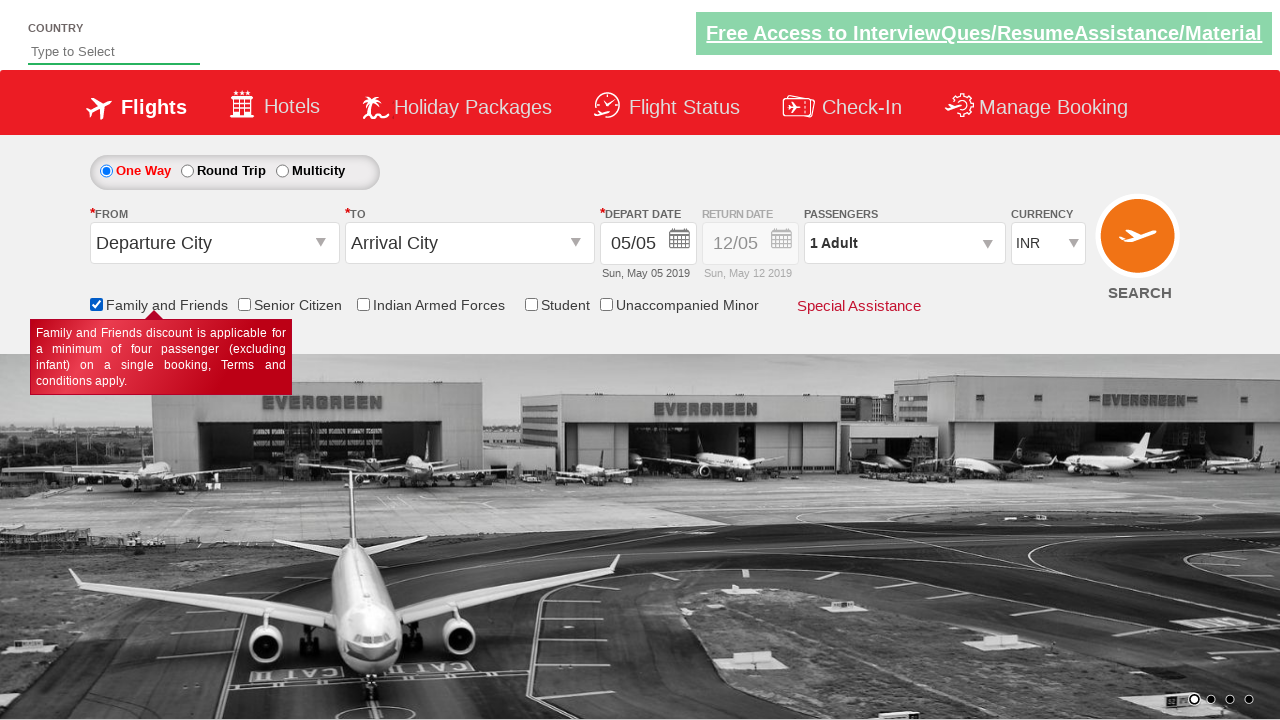

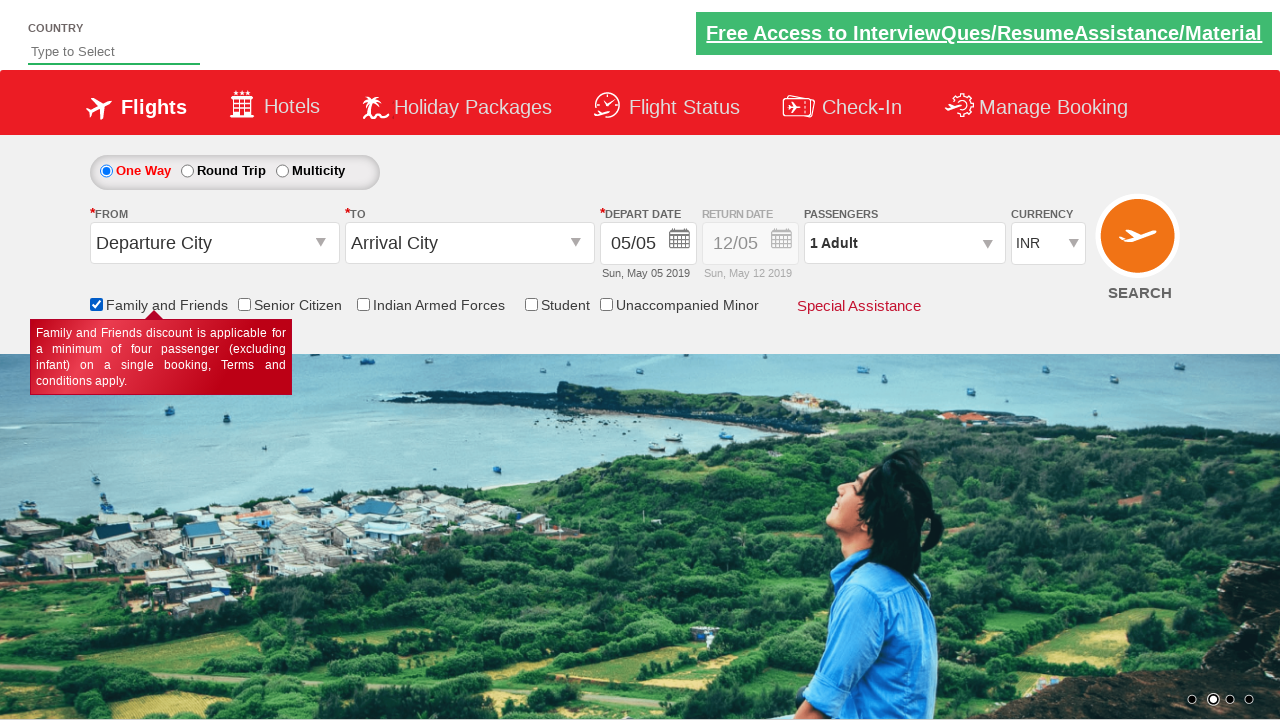